Automates solving and submitting a Sudoku puzzle by reading the initial state, computing the solution, filling in the missing numbers, and clicking submit

Starting URL: https://nine.websudoku.com/?level=4

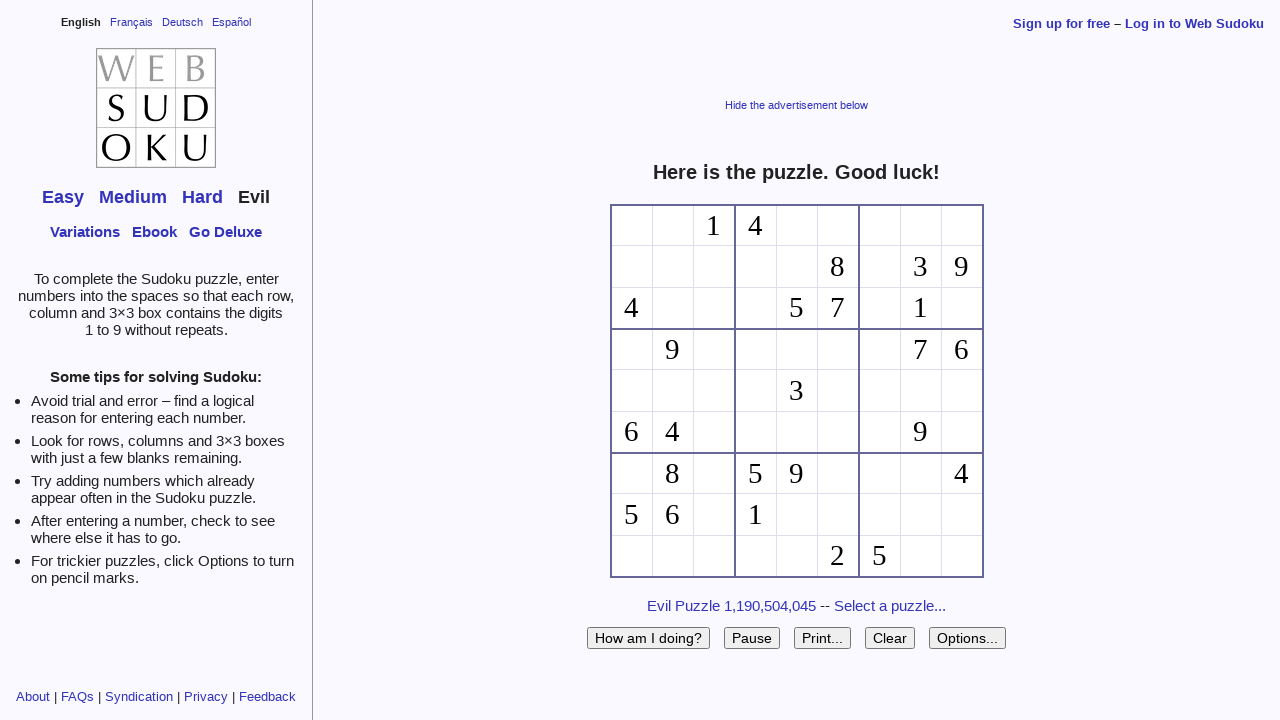

Located the puzzle grid element
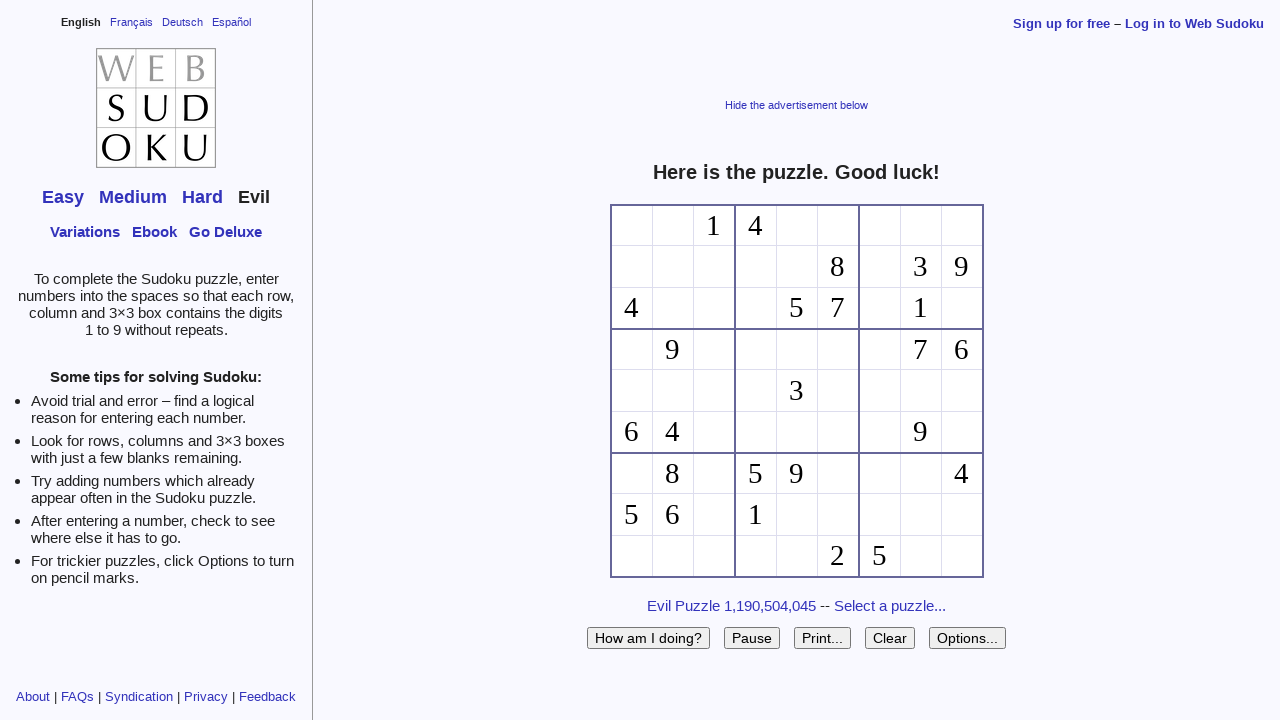

Retrieved all input fields from the puzzle grid
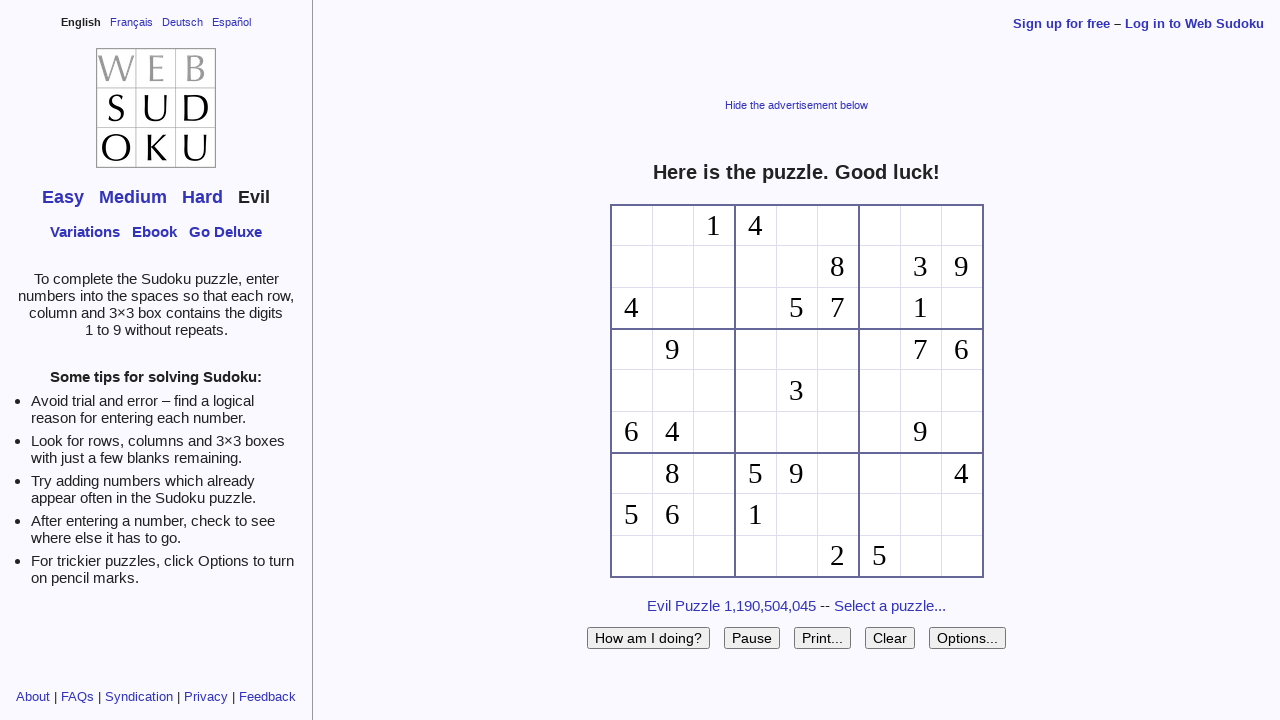

Read initial puzzle state and identified pre-filled cells
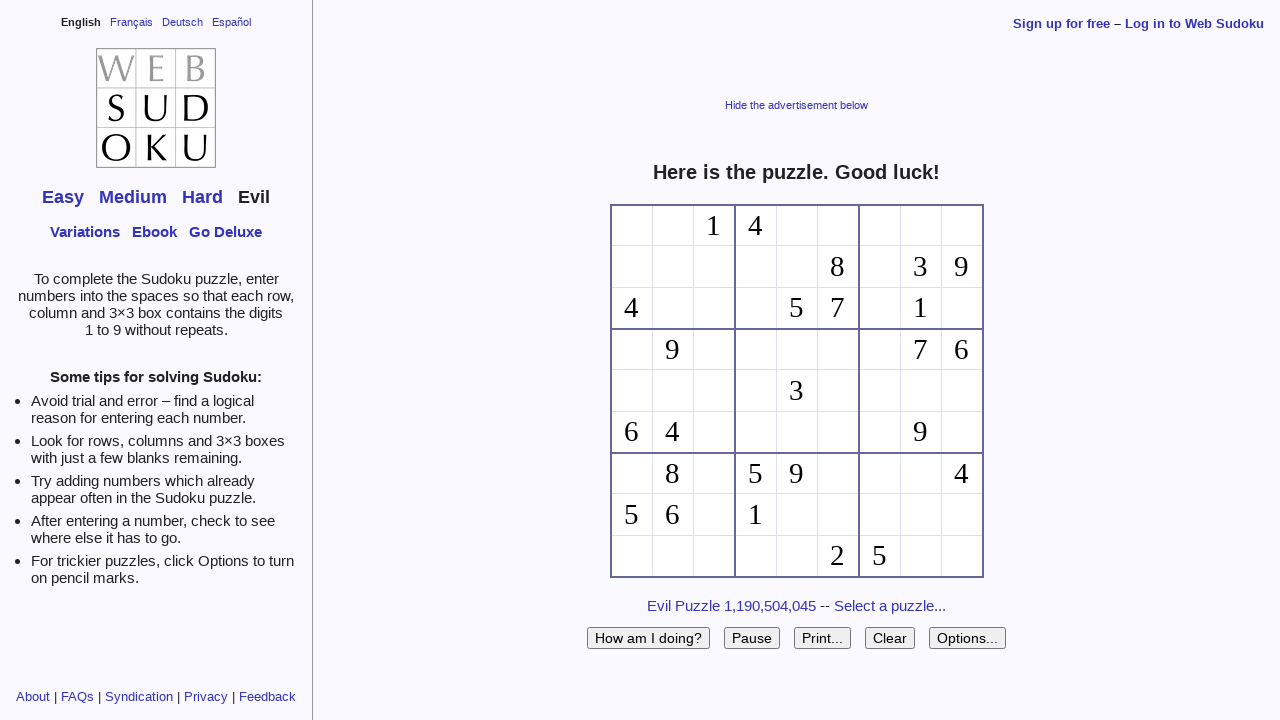

Computed the complete Sudoku solution
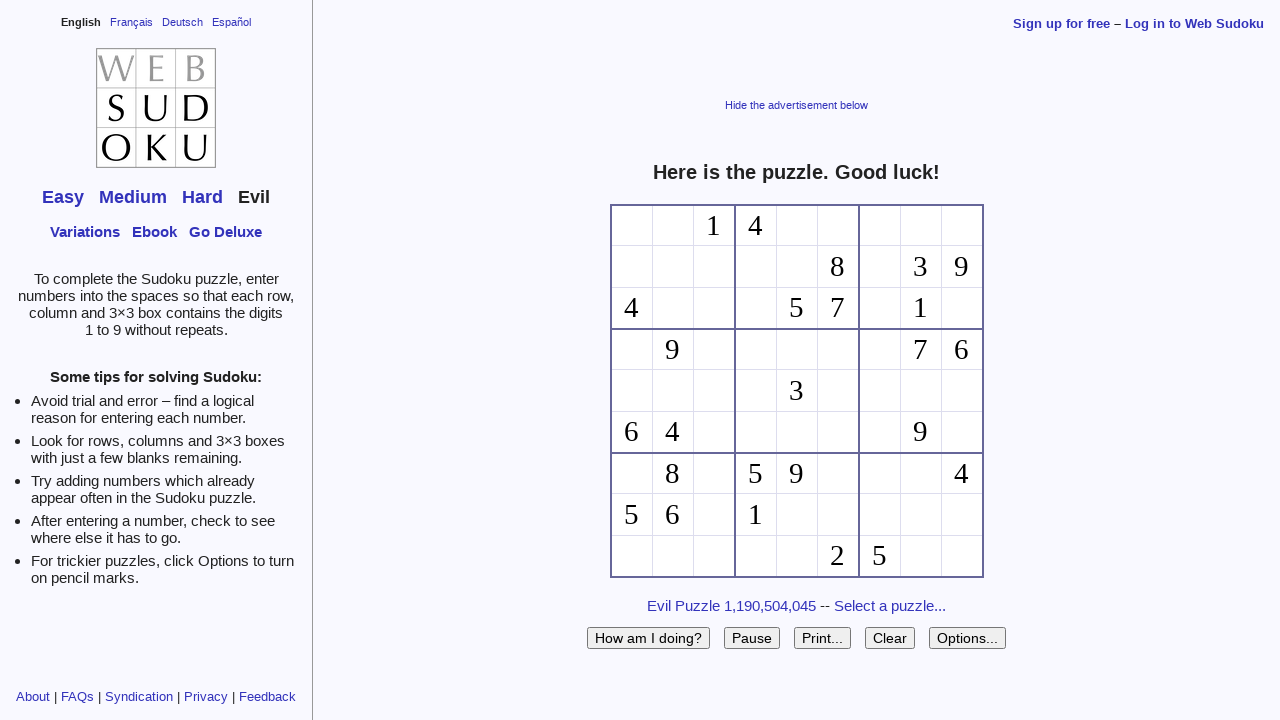

Filled all empty cells with computed solution values
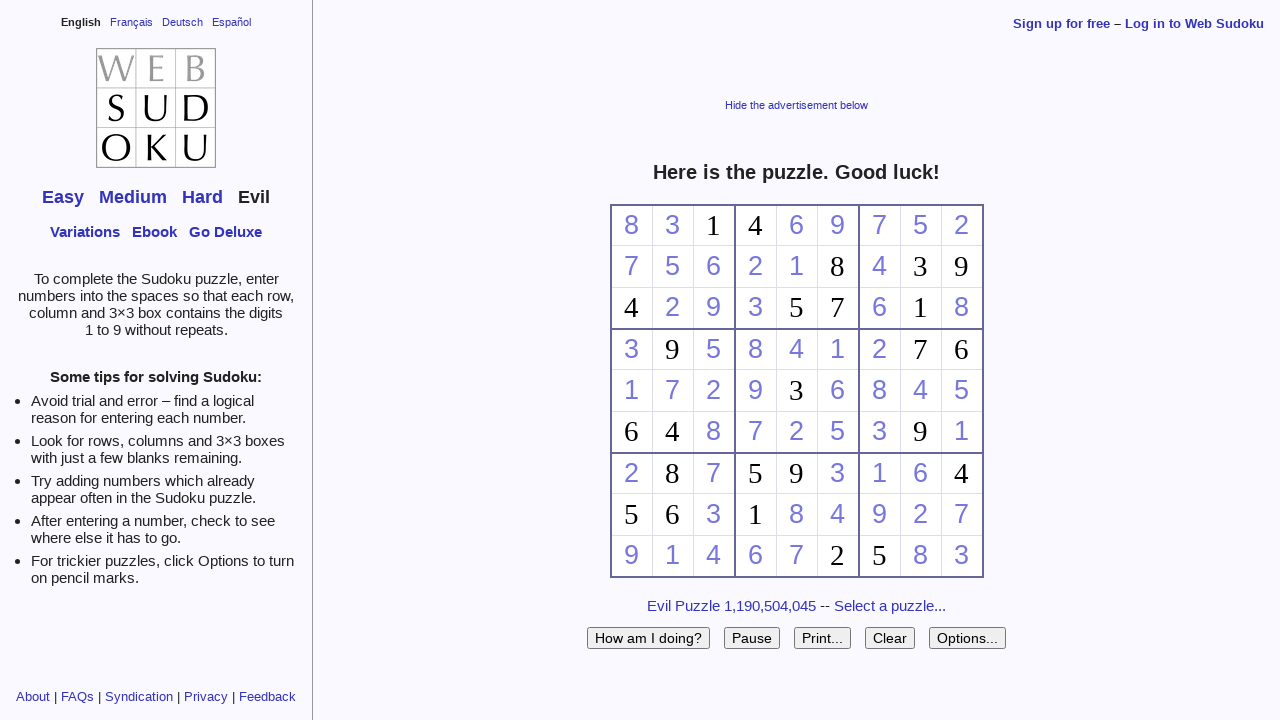

Clicked the submit button to submit the completed puzzle at (648, 638) on input[name='submit']
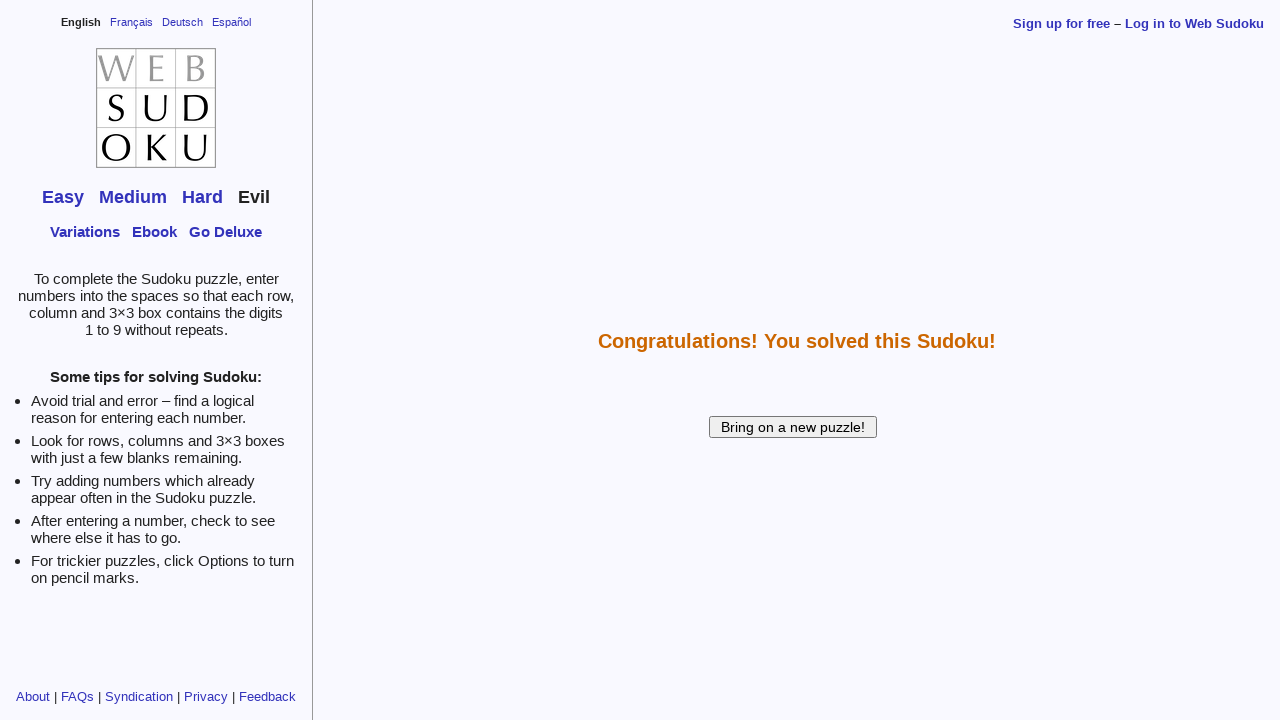

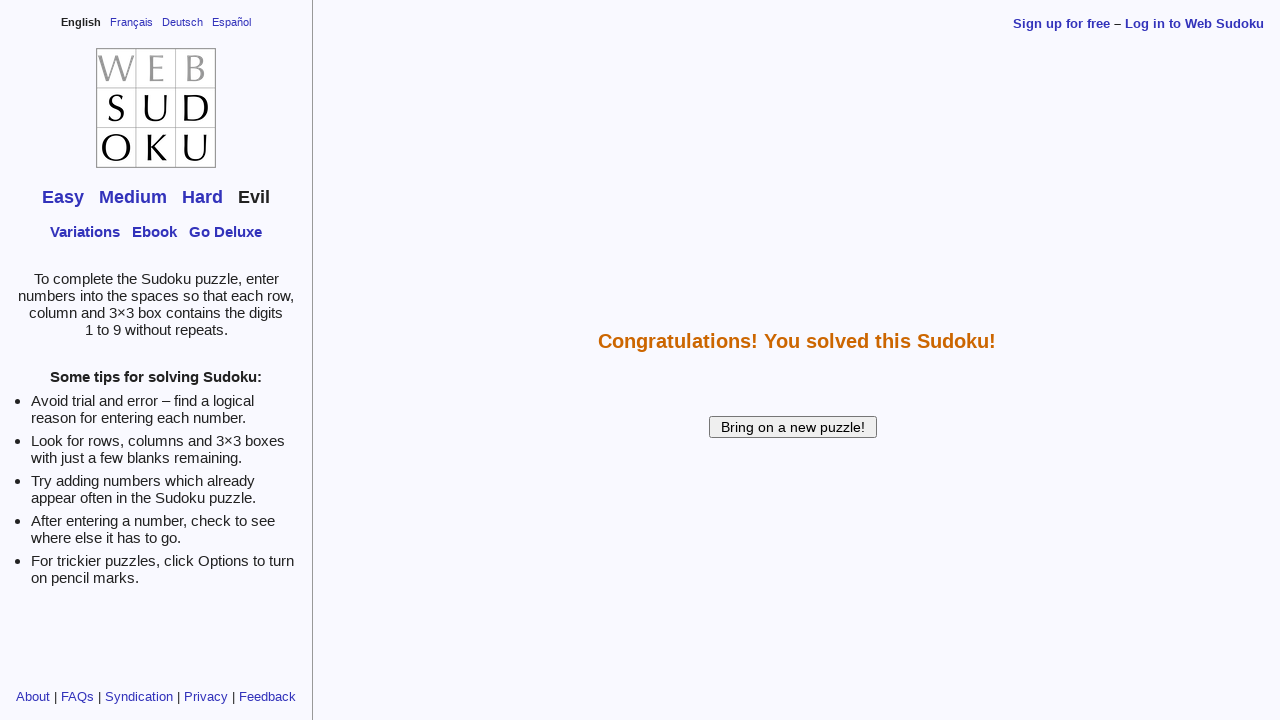